Verifies the Gcores videos page loads correctly by checking the page marker element

Starting URL: https://www.gcores.com/videos

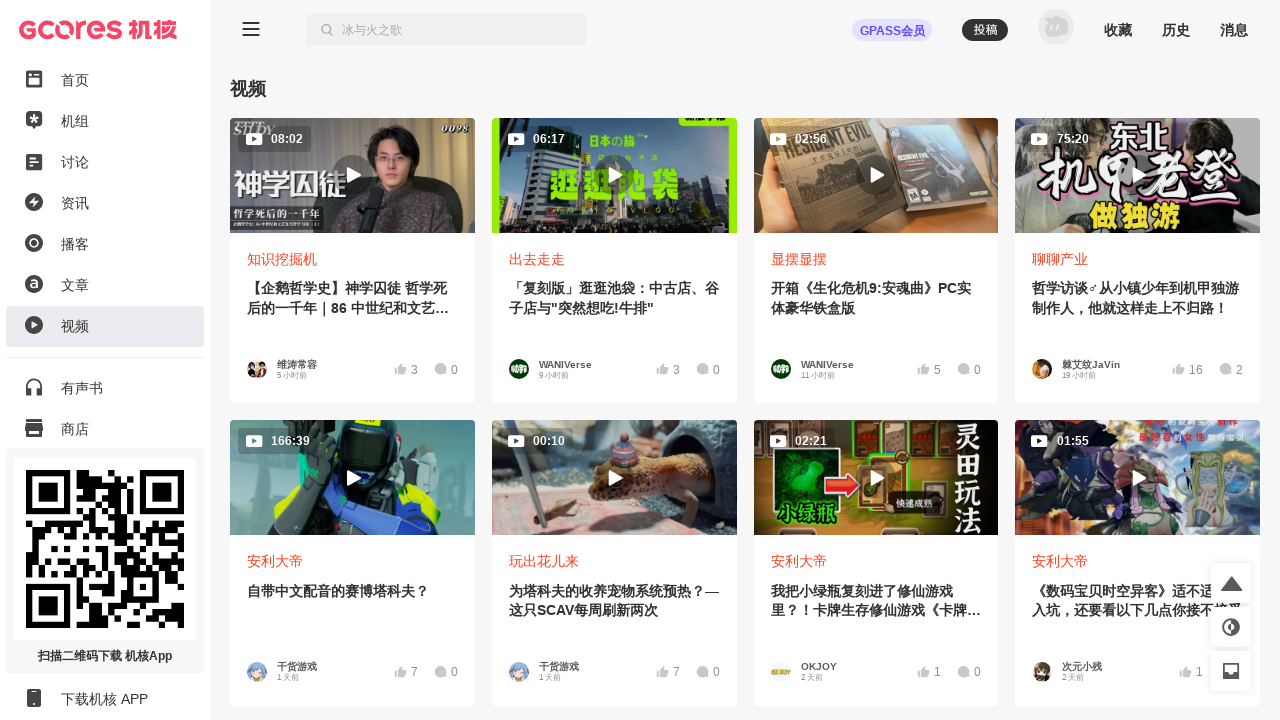

Waited for app inner container to load
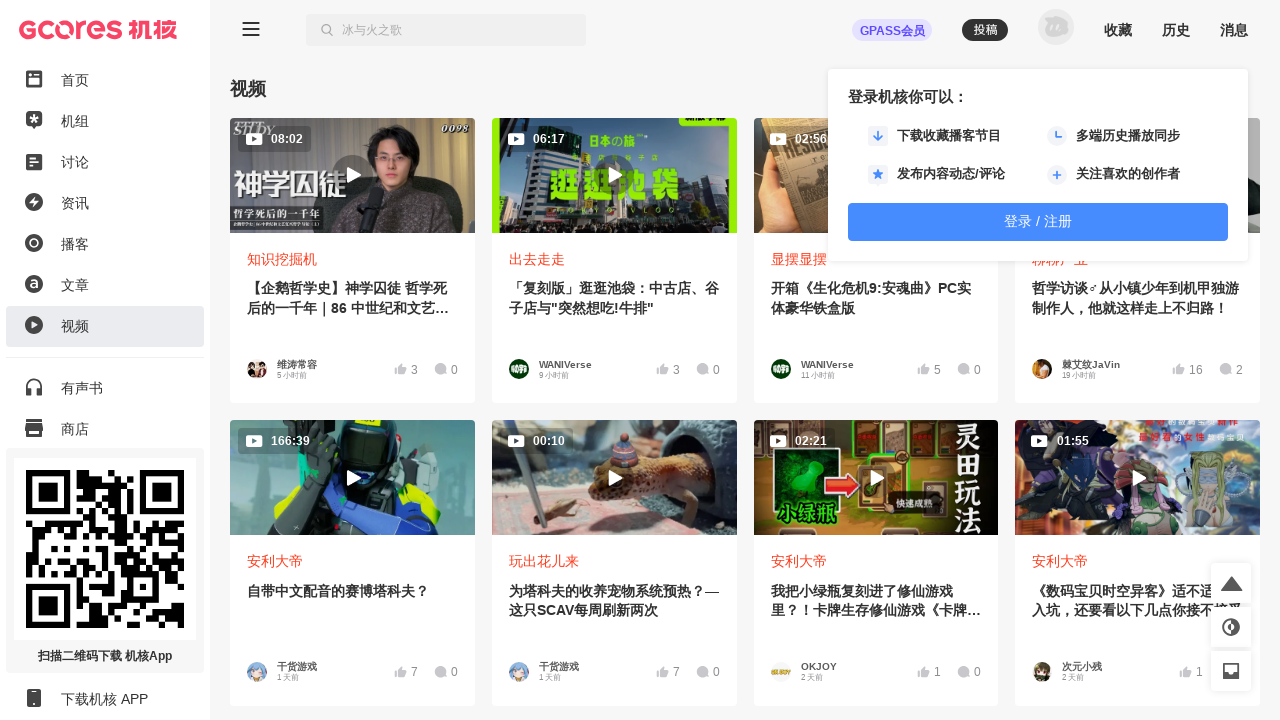

Located app inner element
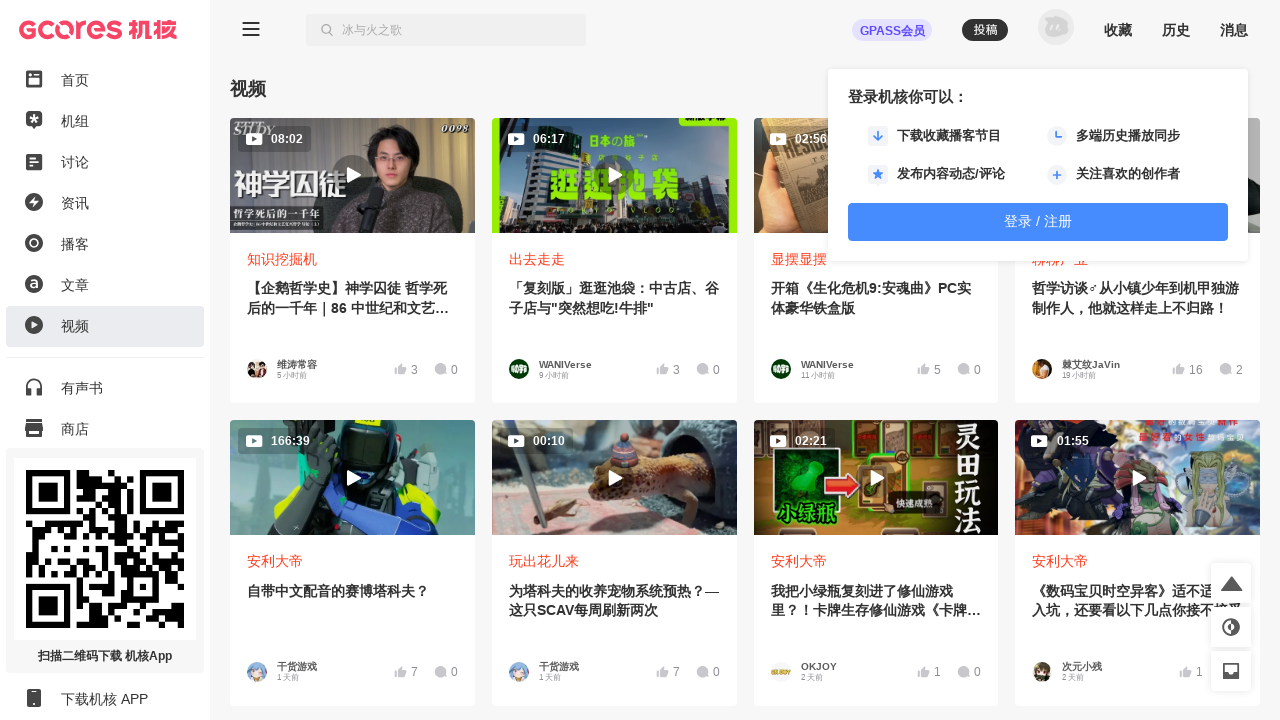

Verified page marker element has data-page-name='videos'
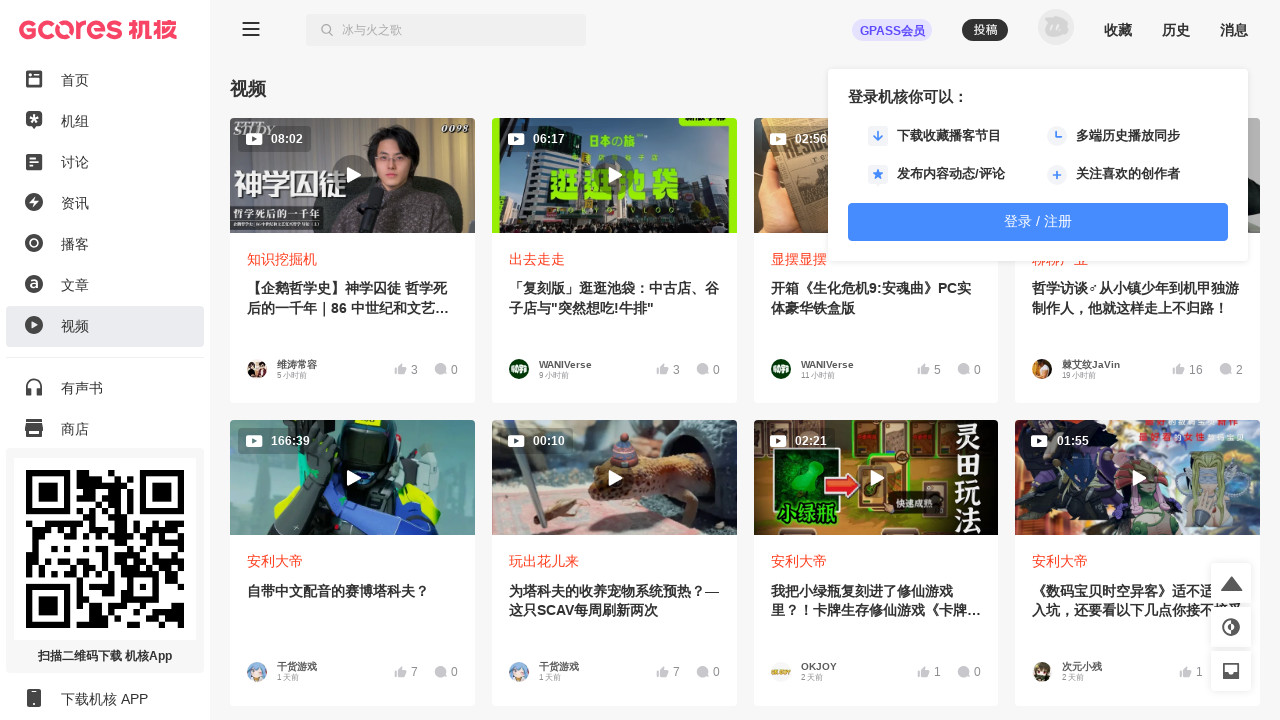

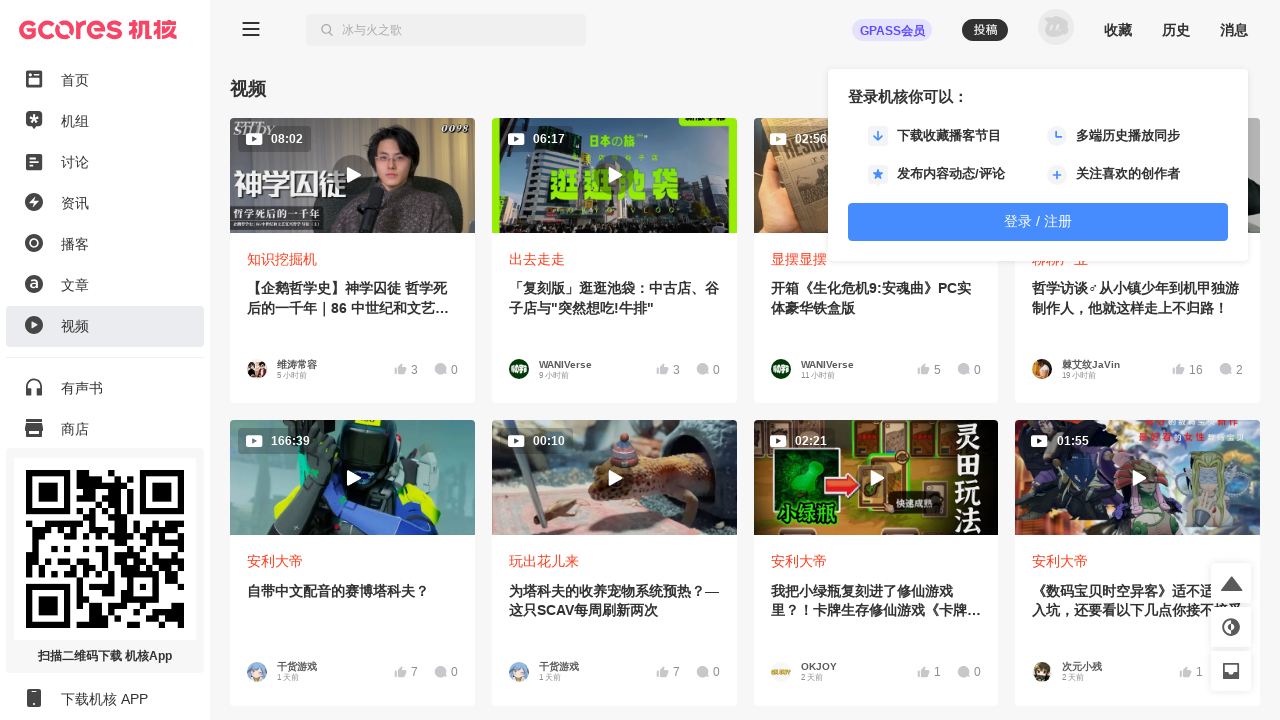